Navigates through multiple pages of the UltimateQA website (home page and blog page) to verify page loading

Starting URL: https://www.ultimateqa.com

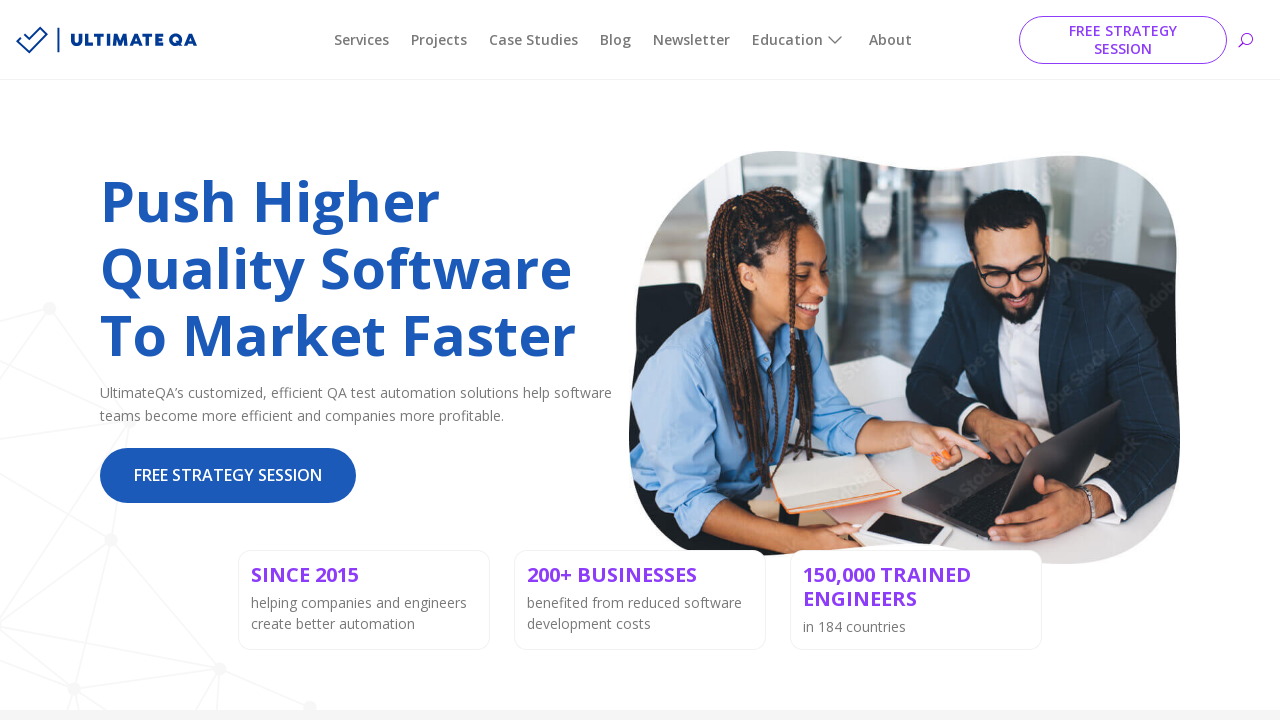

Home page DOM content loaded
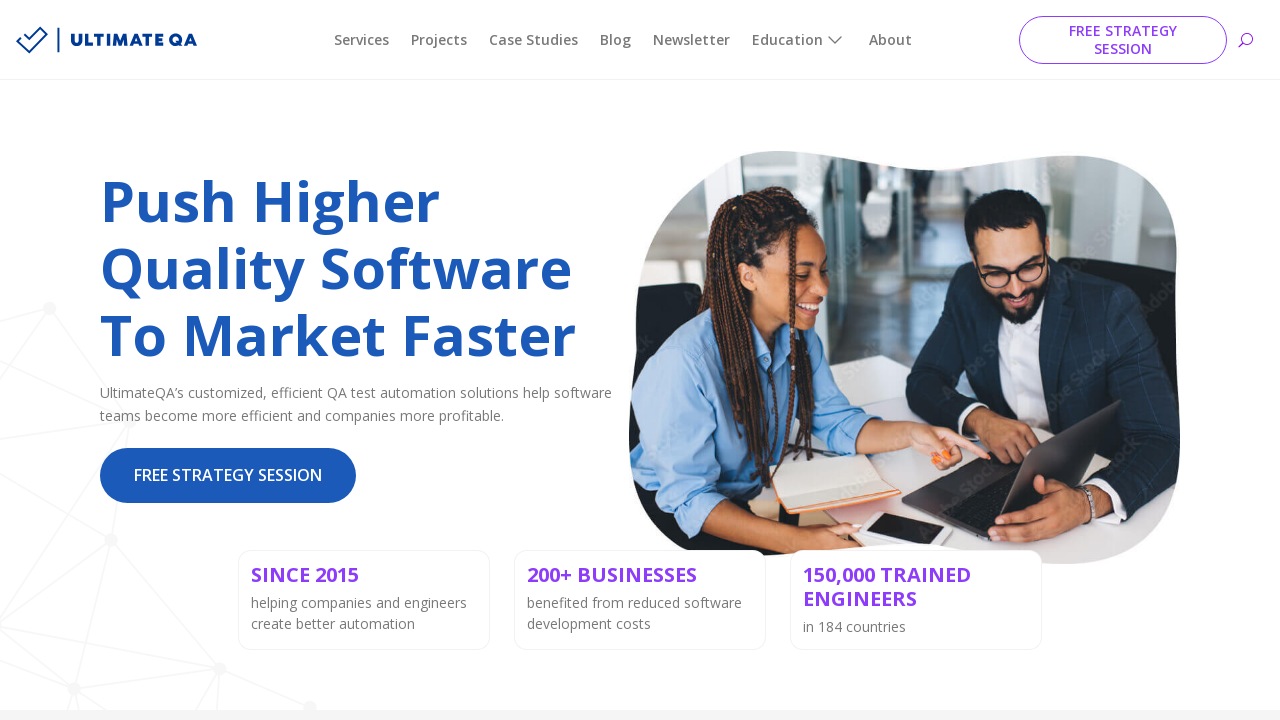

Navigated to UltimateQA blog page
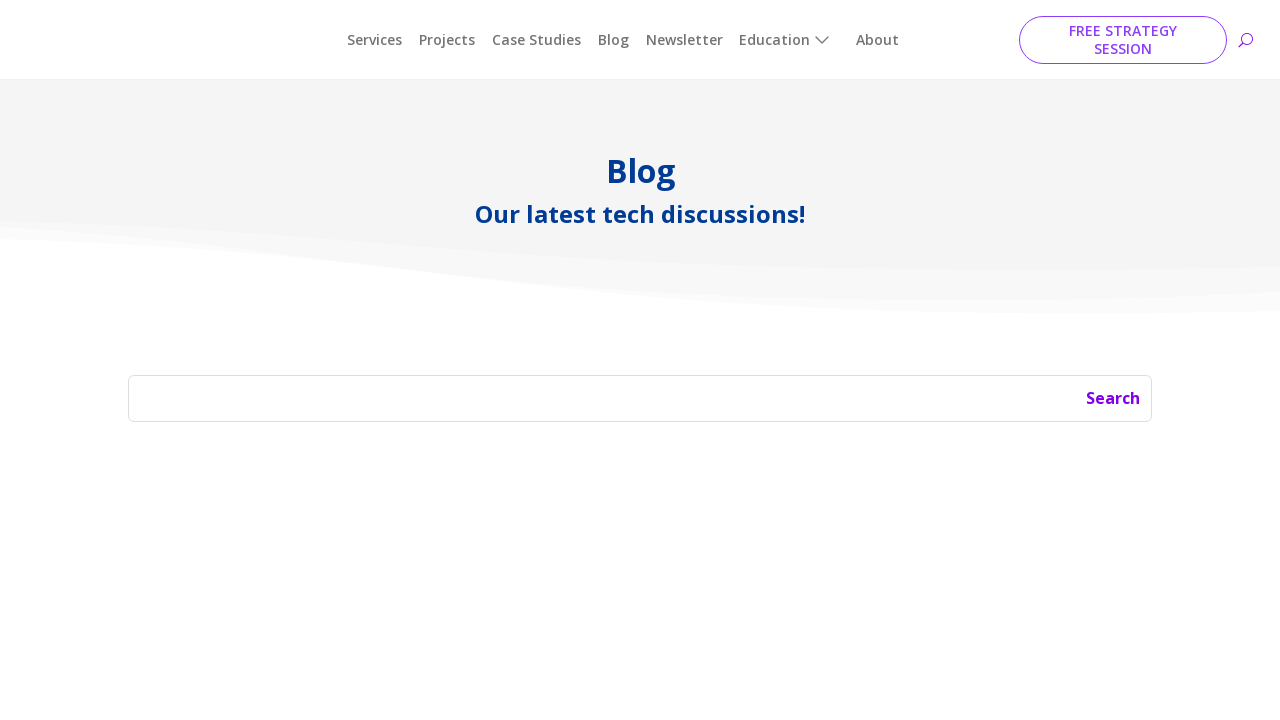

Blog page DOM content loaded
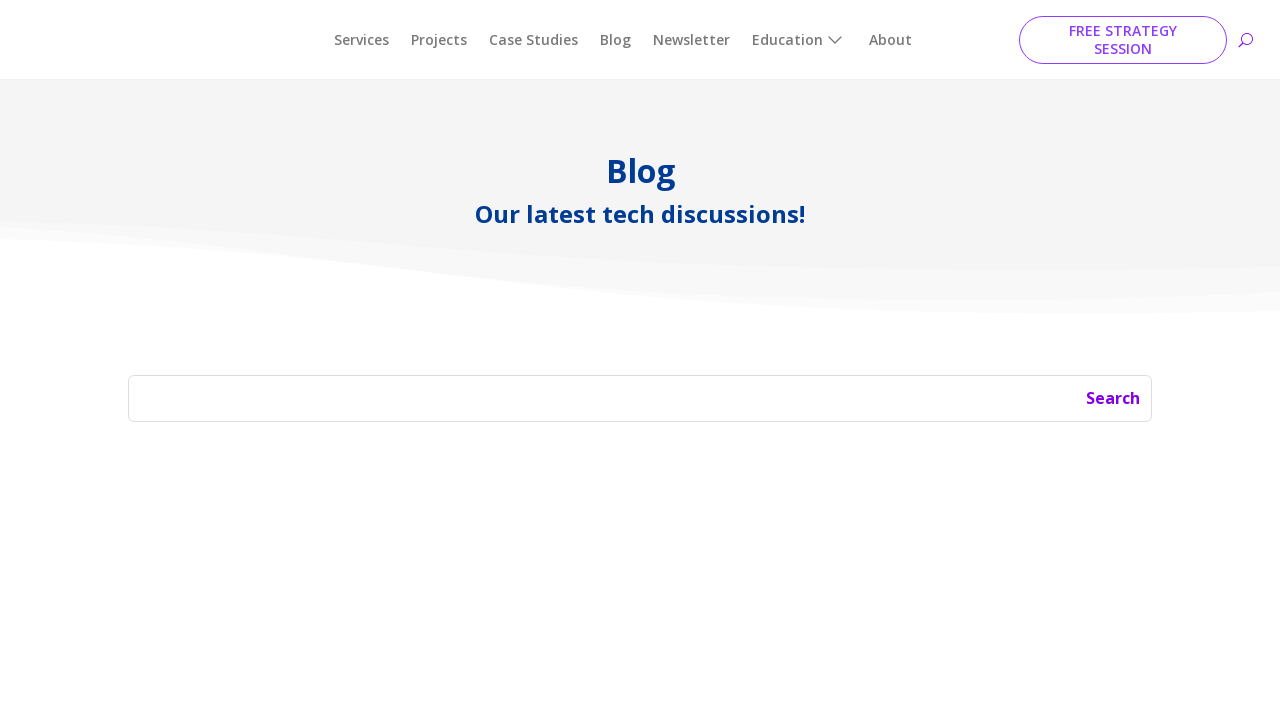

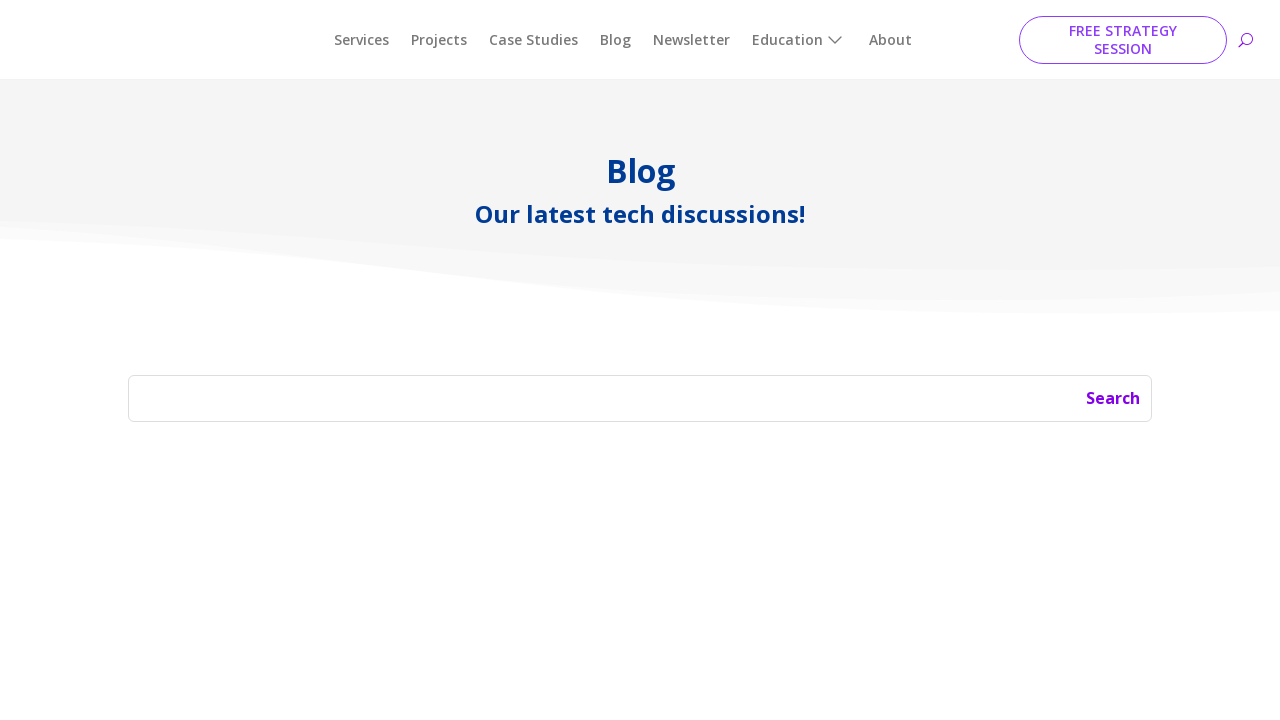